Tests the forgot password functionality by clicking the "Forgot password?" link and filling out the password reset form with email, new password, and confirm password fields, then submitting the form.

Starting URL: https://rahulshettyacademy.com/client

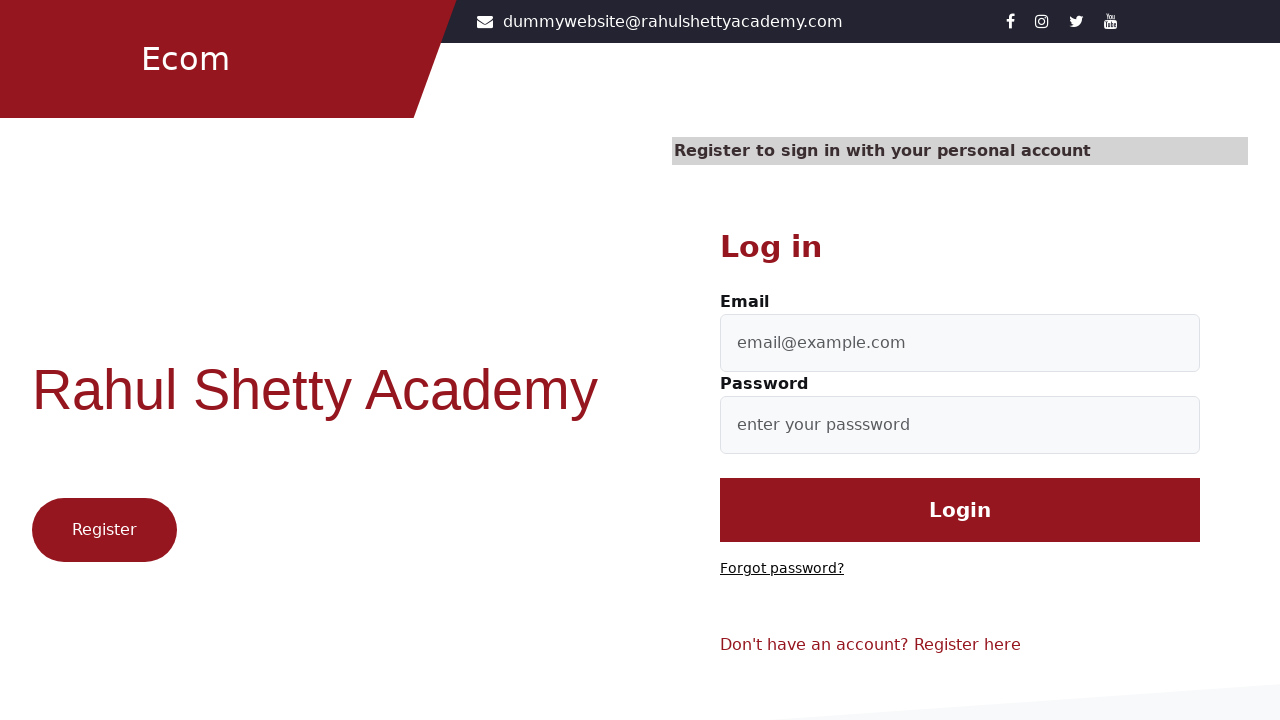

Clicked 'Forgot password?' link at (782, 569) on text=Forgot password?
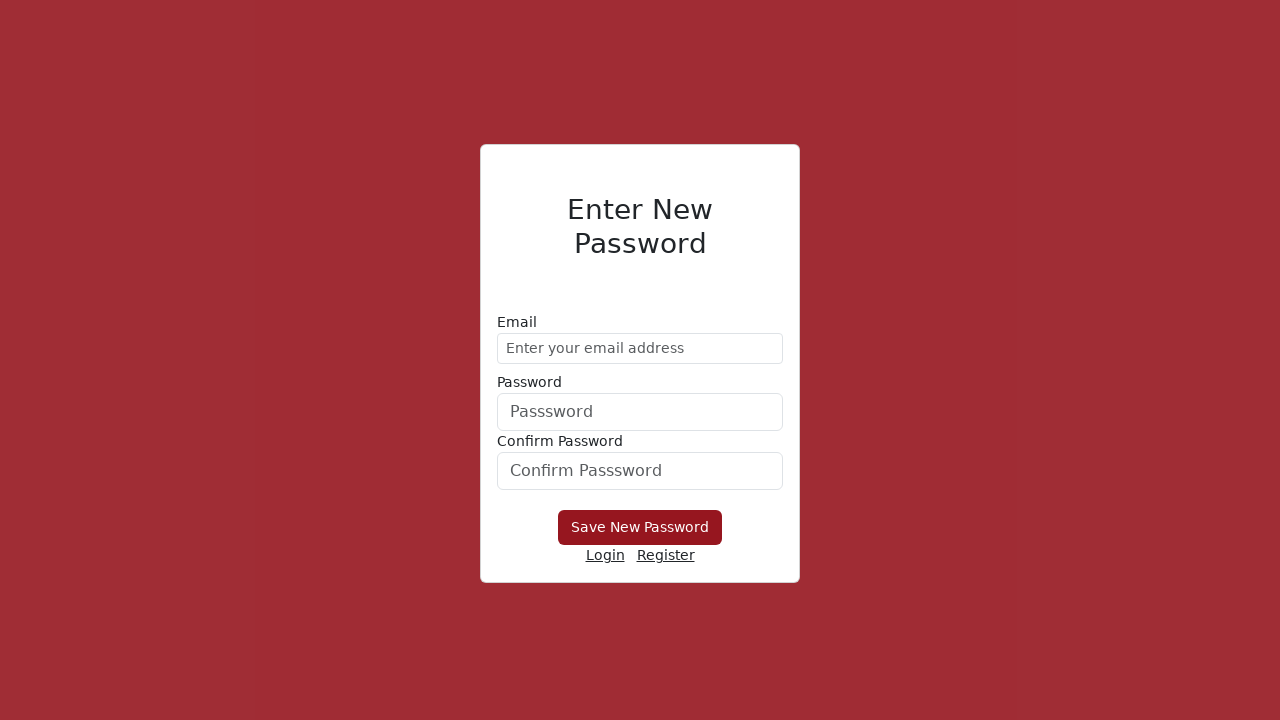

Filled email field with 'testuser2024@example.com' on input[type='email']
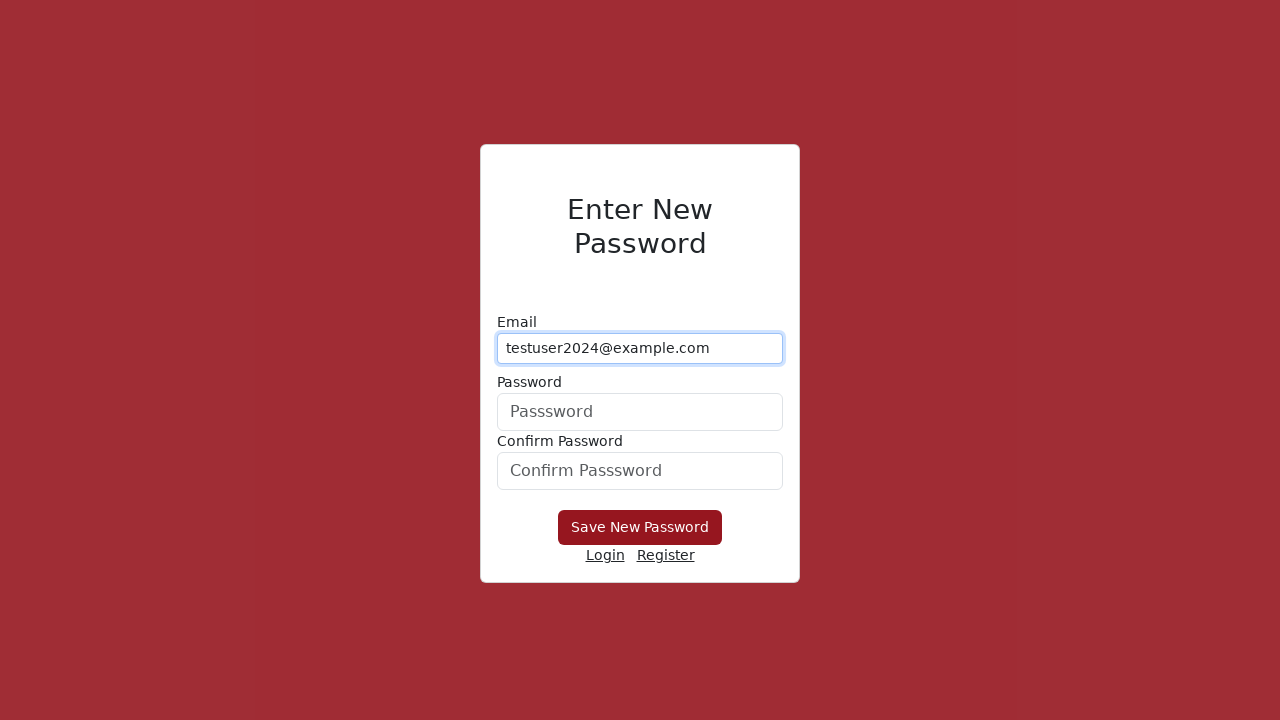

Filled new password field with 'SecurePass789' on //form/div[2]/input
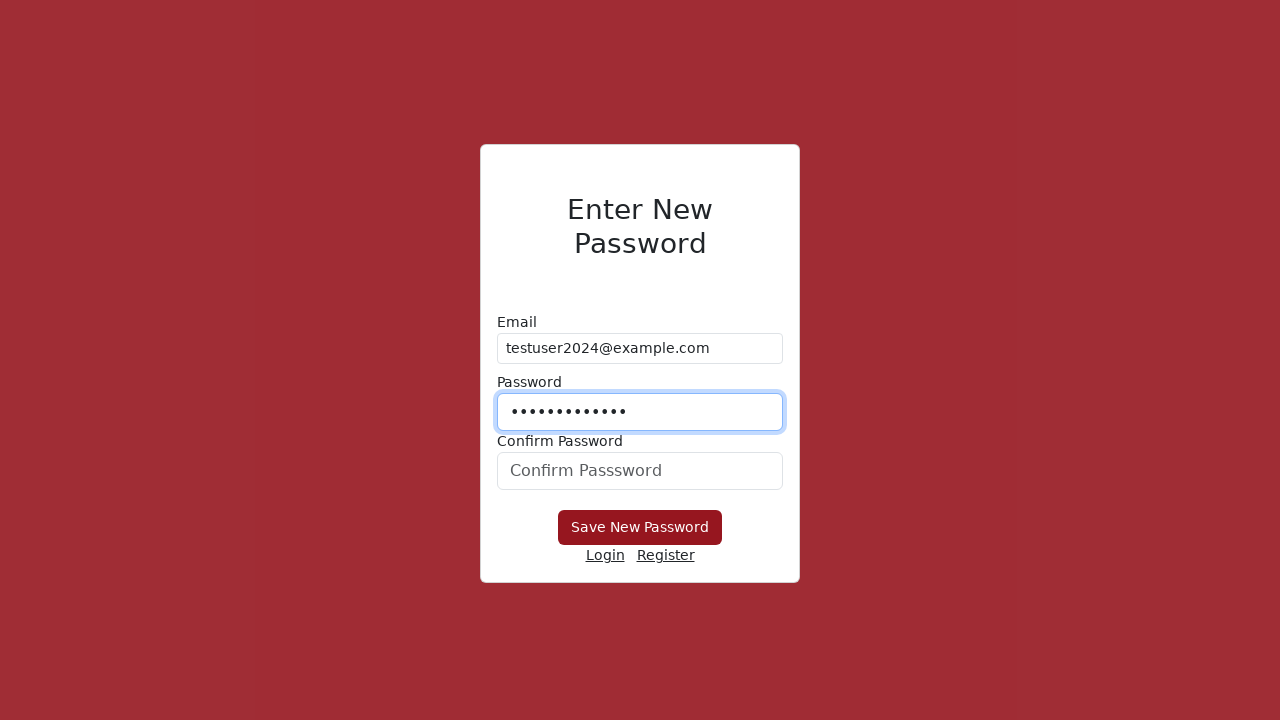

Filled confirm password field with 'SecurePass789' on #confirmPassword
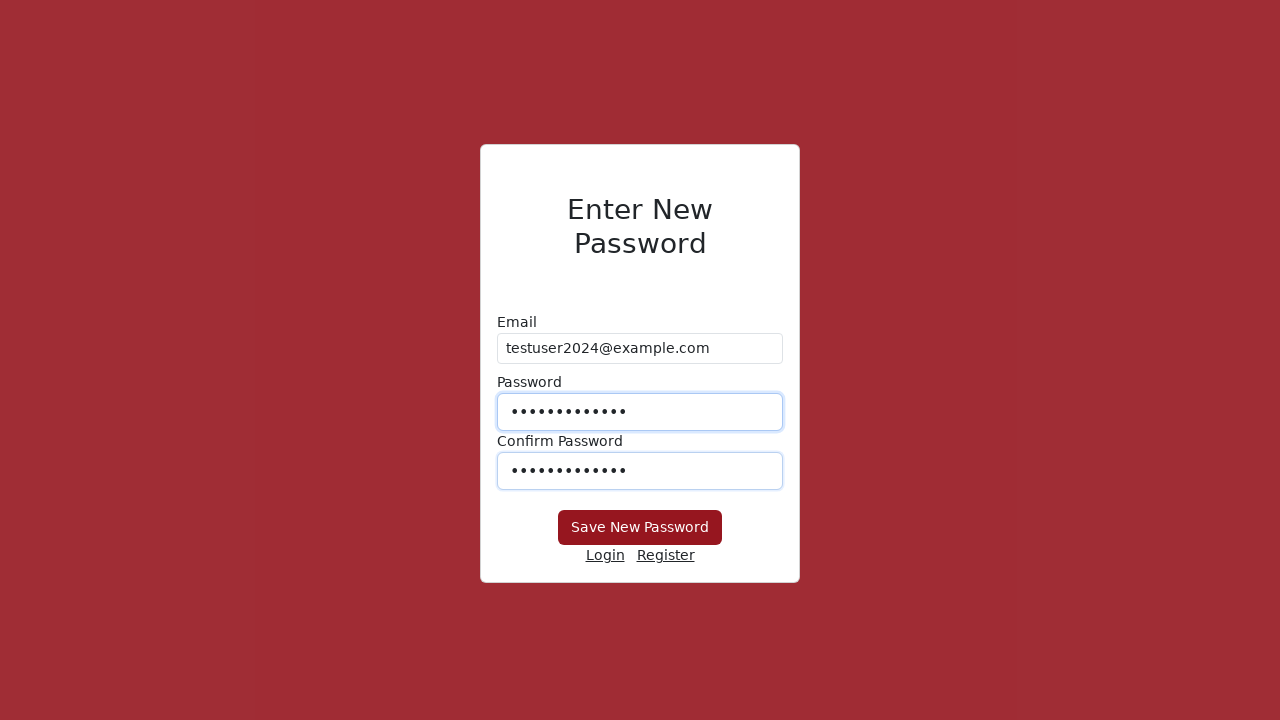

Clicked 'Save New Password' button to submit password reset form at (640, 528) on button[type='submit']
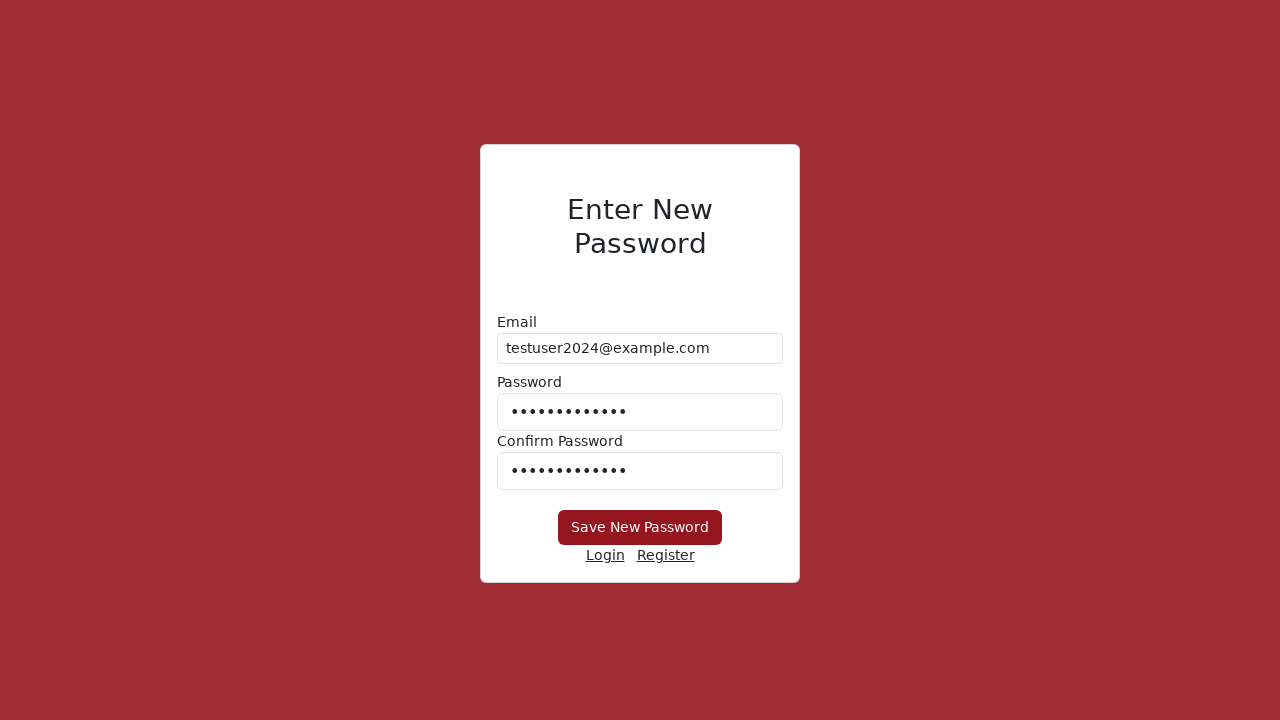

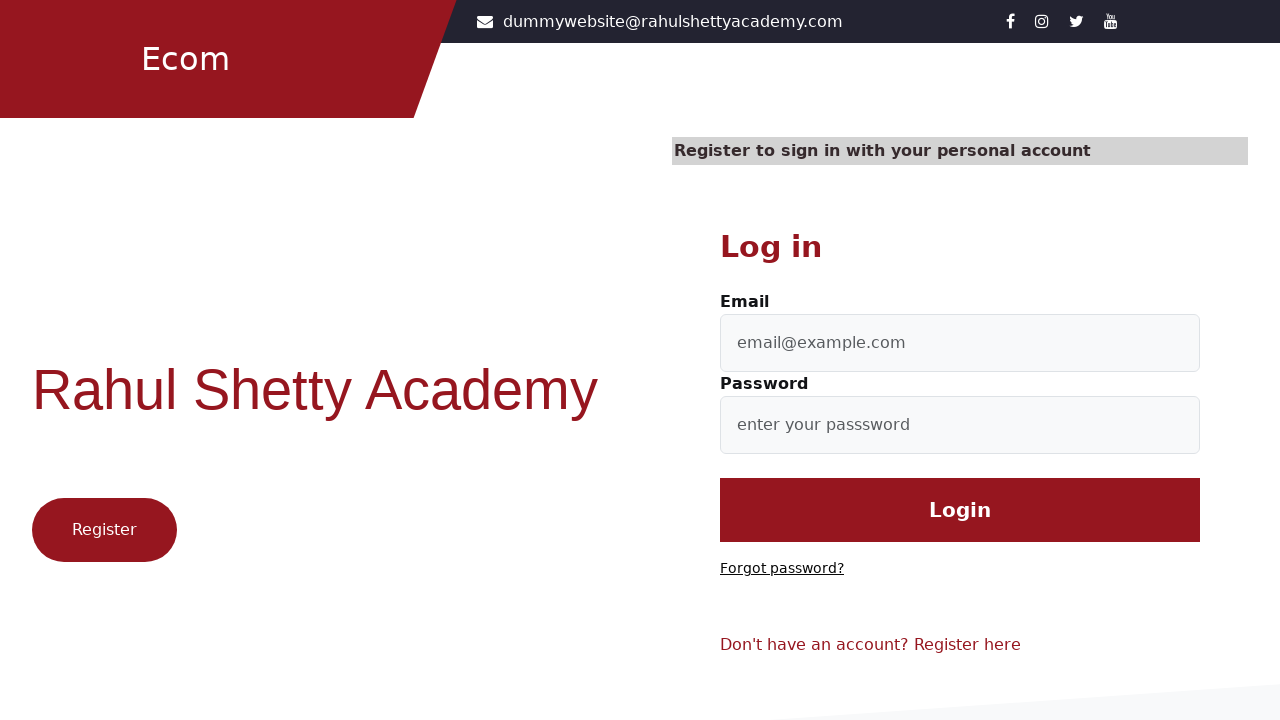